Tests a web form by entering text into a text field and clicking the submit button, then verifies the success message is displayed

Starting URL: https://www.selenium.dev/selenium/web/web-form.html

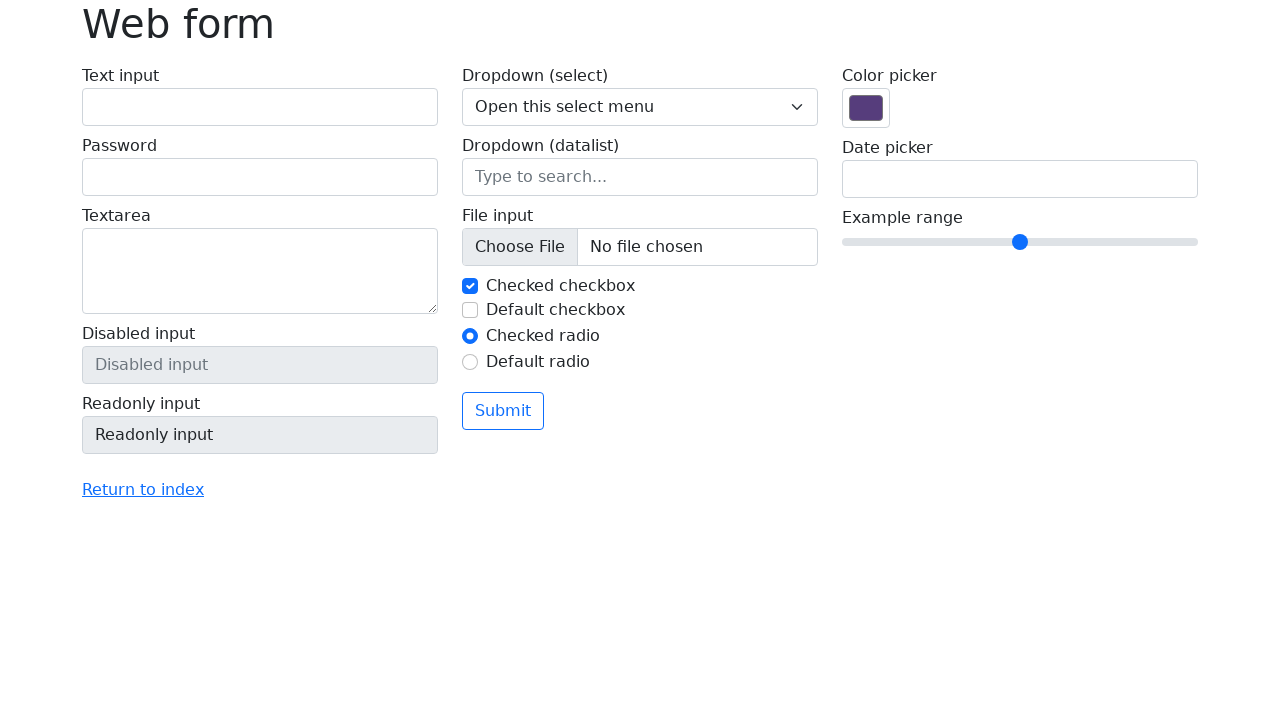

Filled text field with 'Selenium' on input[name='my-text']
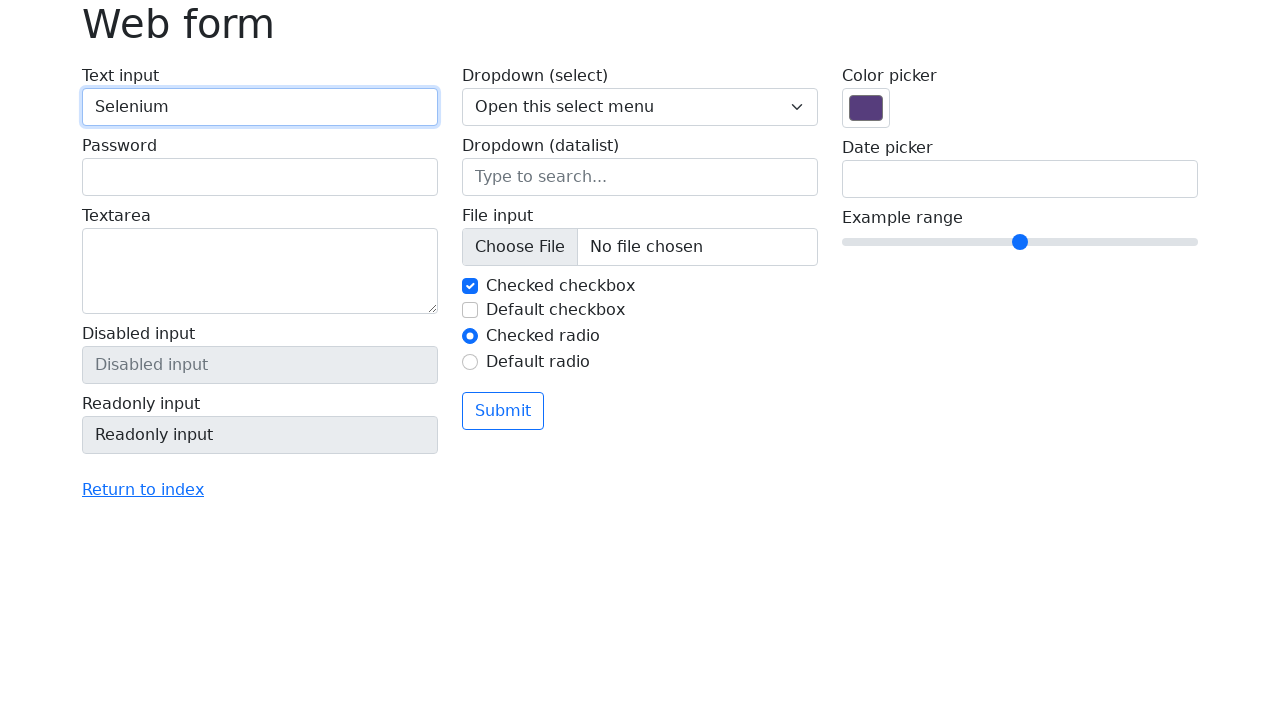

Clicked the submit button at (503, 411) on button[type='submit']
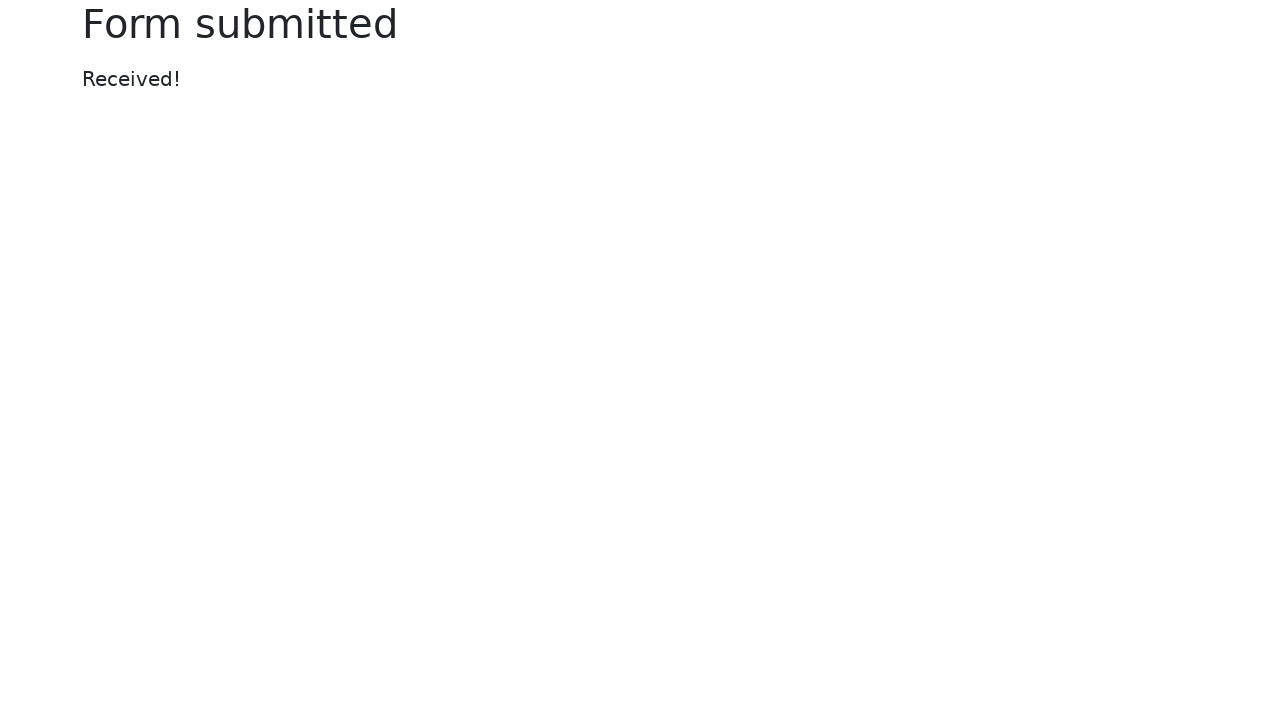

Success message element loaded and verified
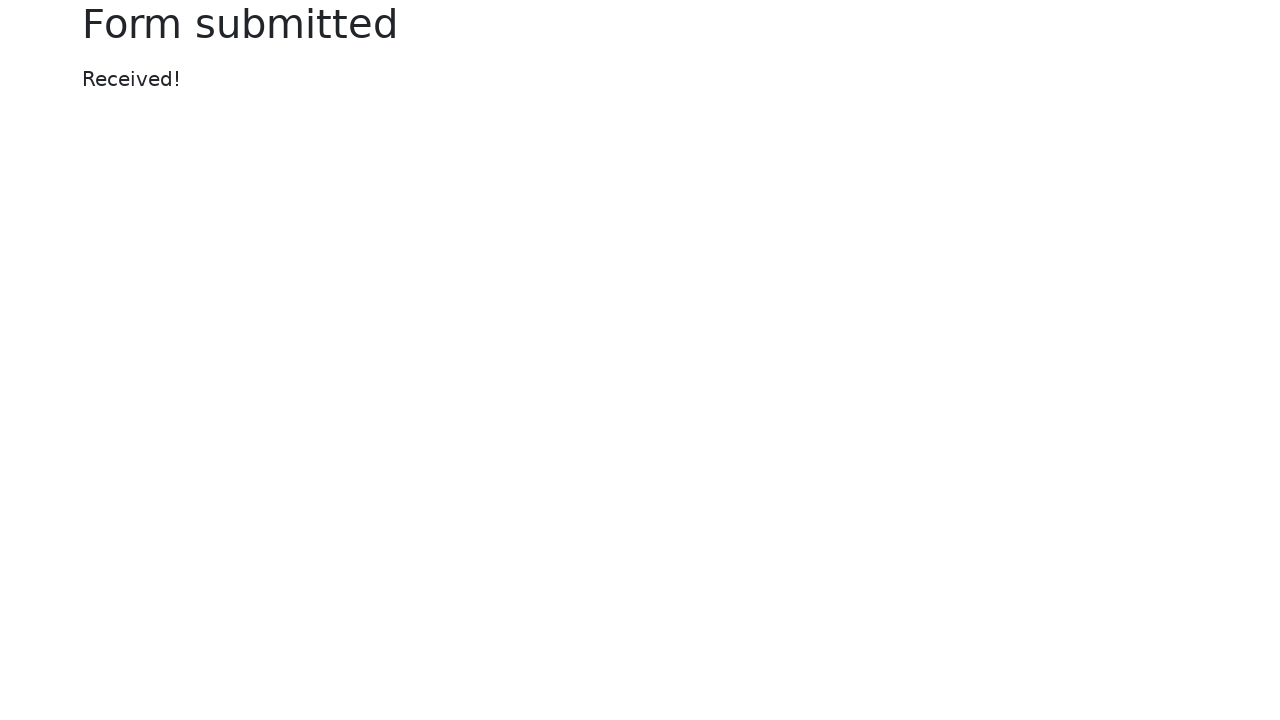

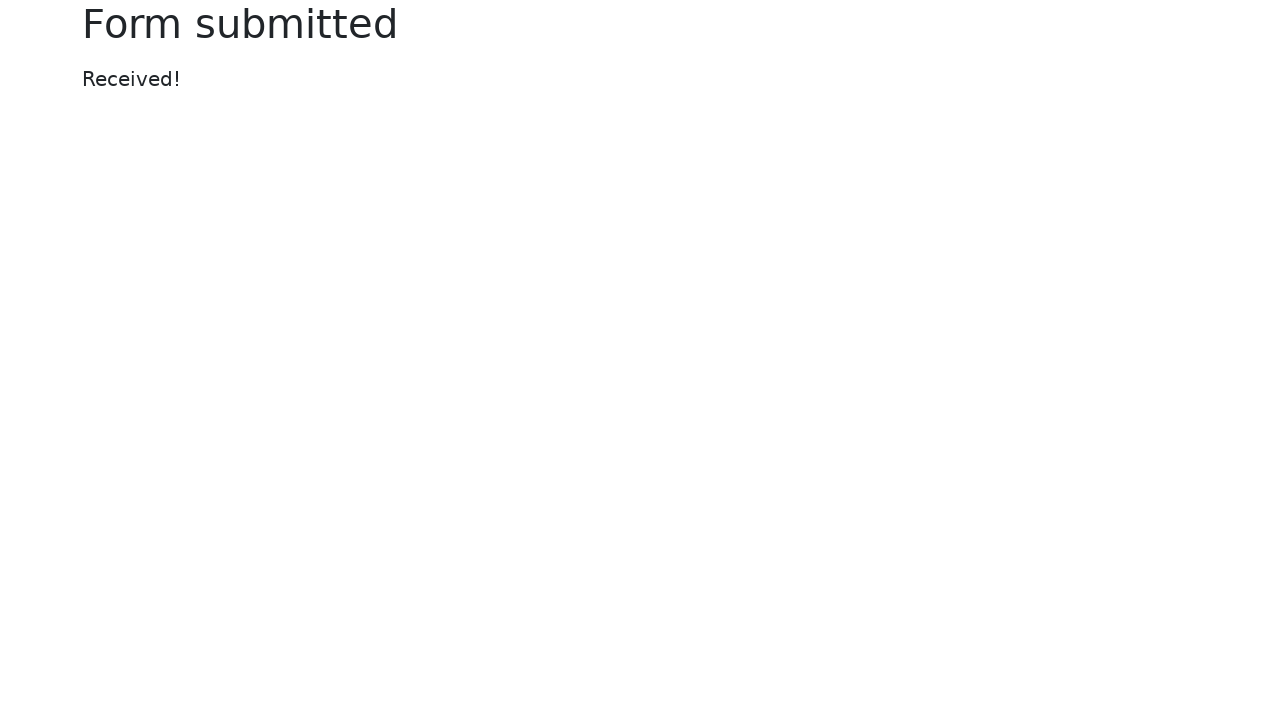